Tests successful signup by filling the signup form with valid username, email, and password

Starting URL: https://selenium-blog.herokuapp.com

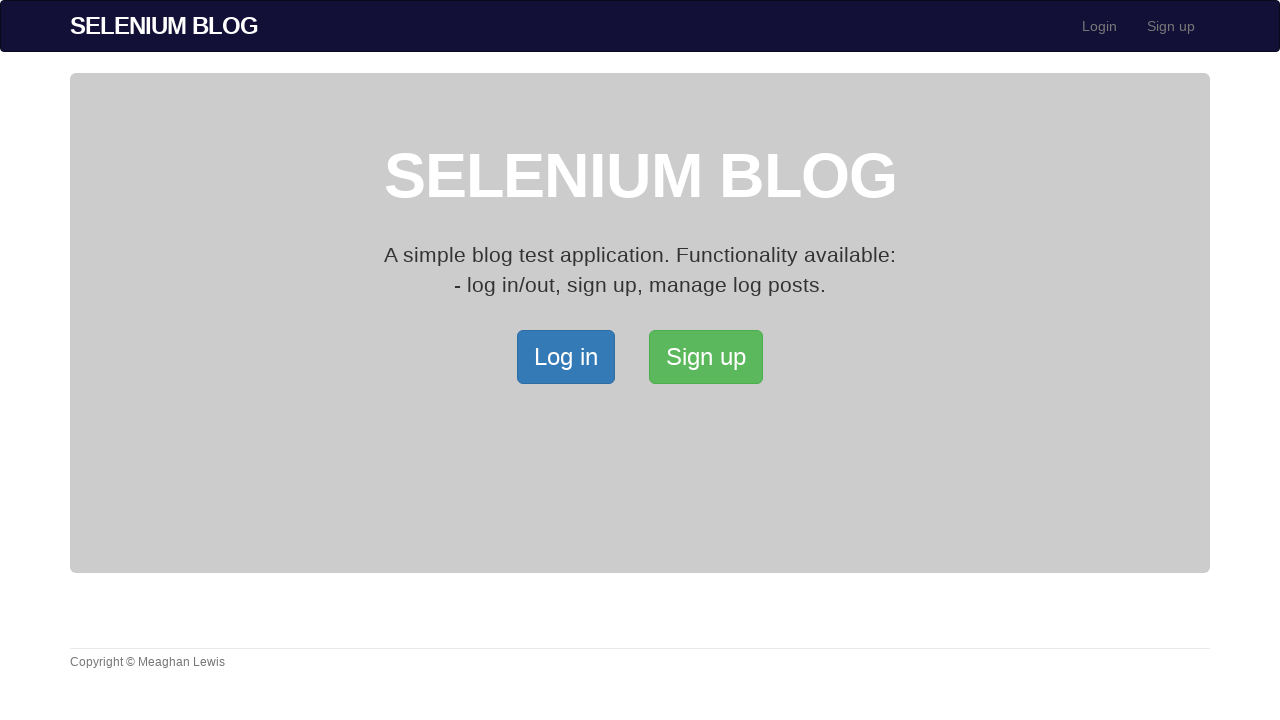

Navigated to signup page at https://selenium-blog.herokuapp.com
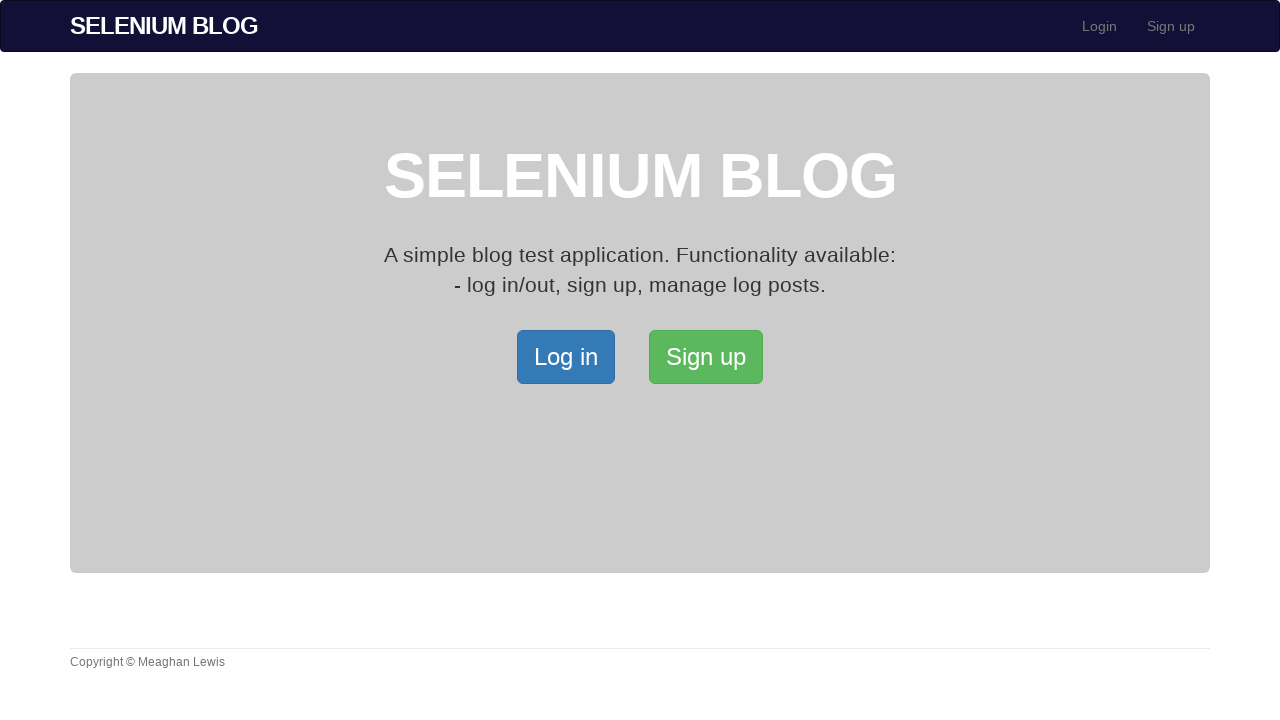

Clicked signup button to open signup form at (706, 357) on xpath=/html/body/div[2]/div/a[2]
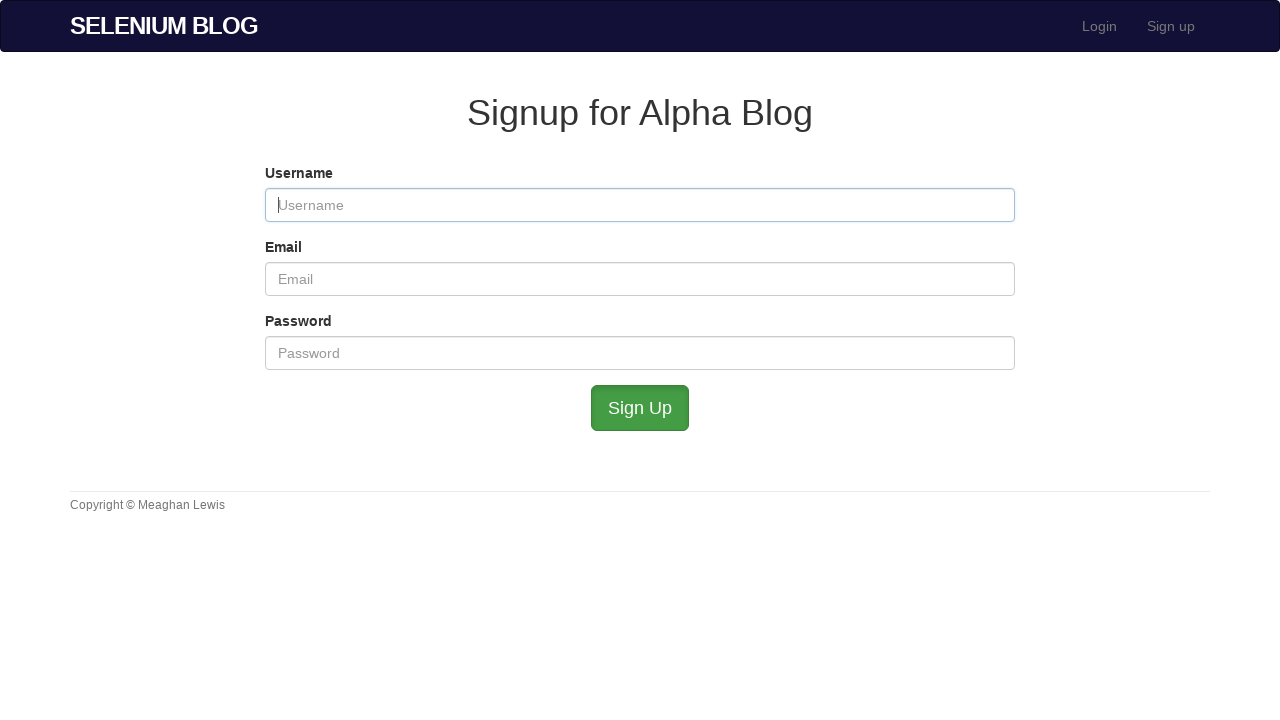

Filled username field with 'testuser4829' on #user_username
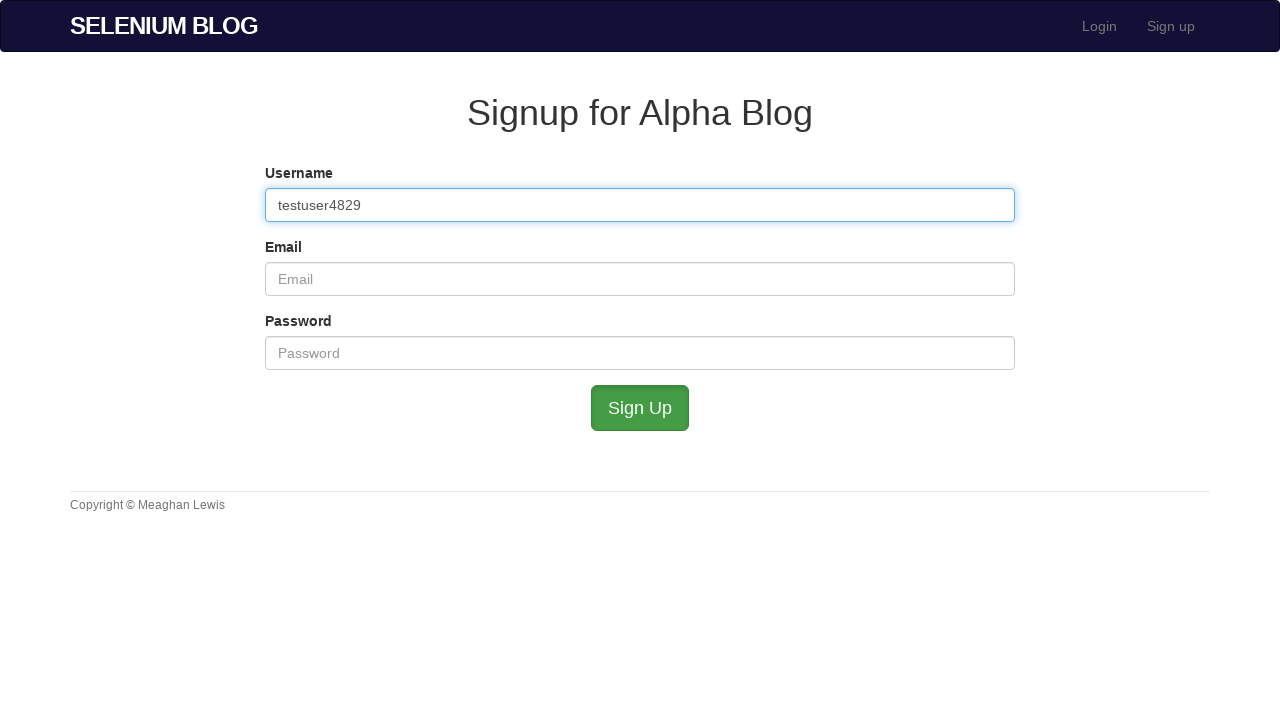

Filled email field with 'testuser4829@mailinator.com' on #user_email
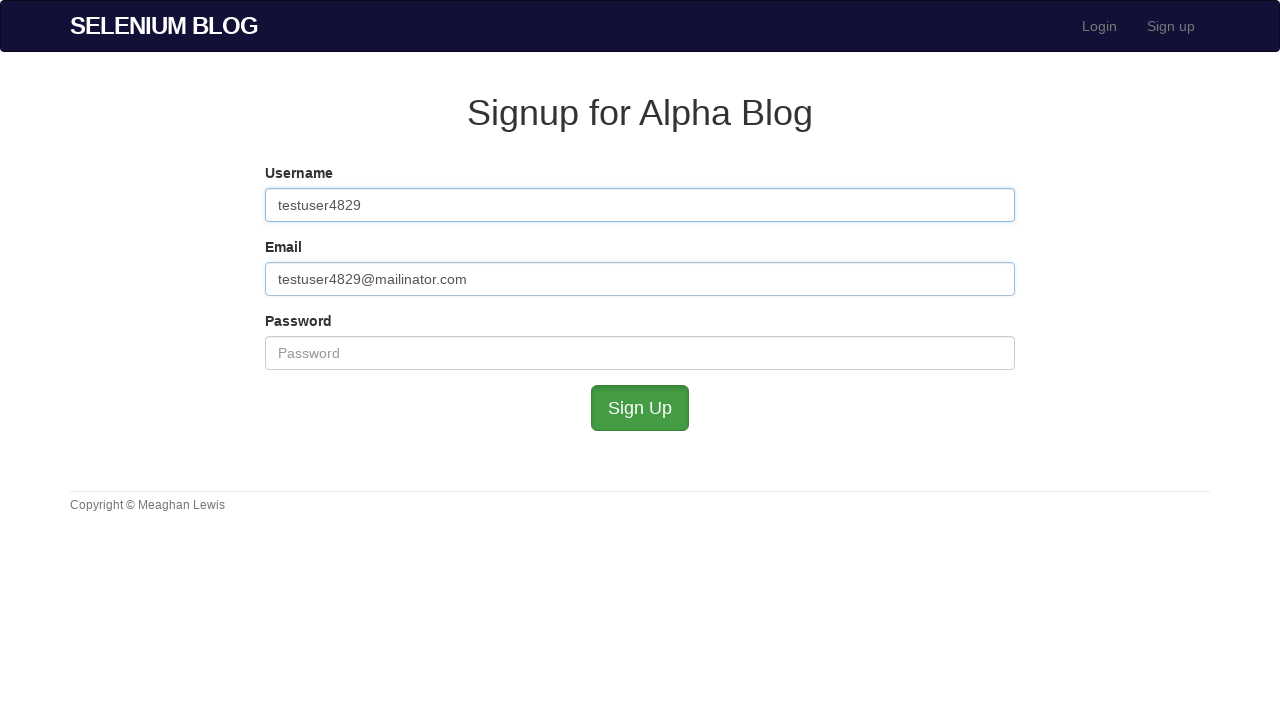

Filled password field with 'password123' on #user_password
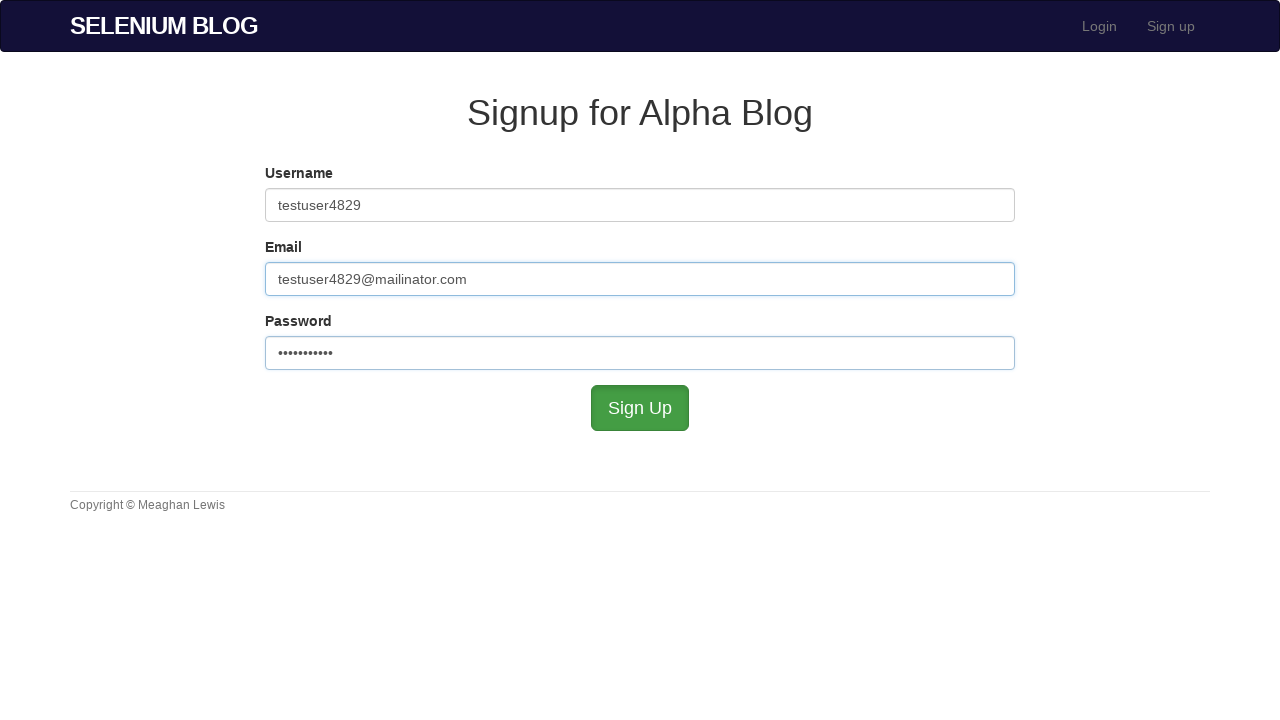

Clicked submit button to complete signup at (640, 408) on #submit
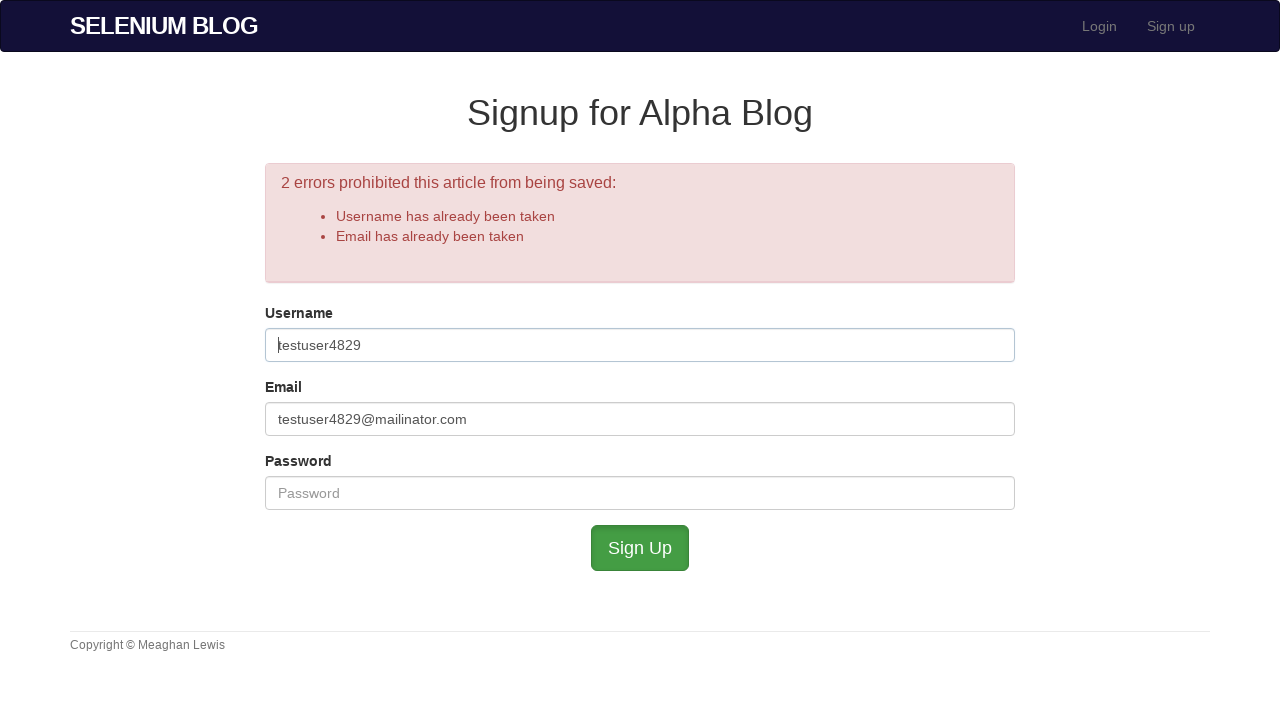

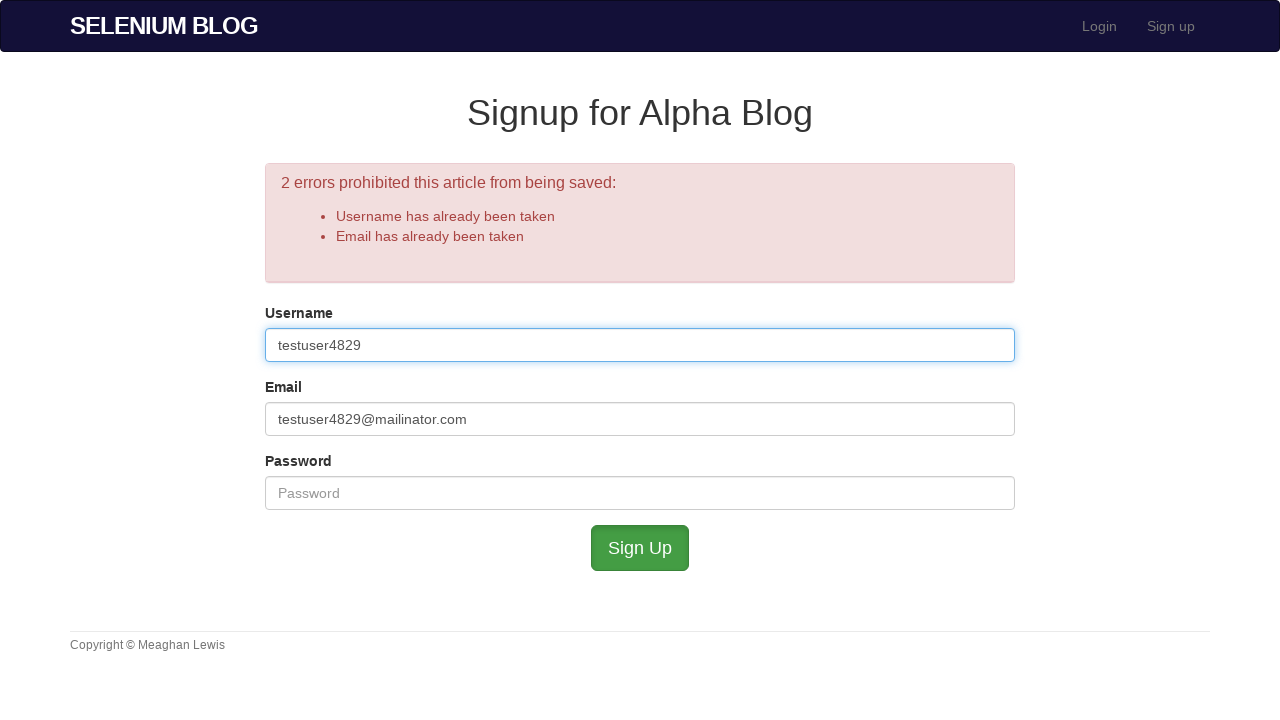